Tests the eCourts case search form by entering a case number (CNR number) and verifying the CAPTCHA image is displayed

Starting URL: https://services.ecourts.gov.in/ecourtindia_v6/

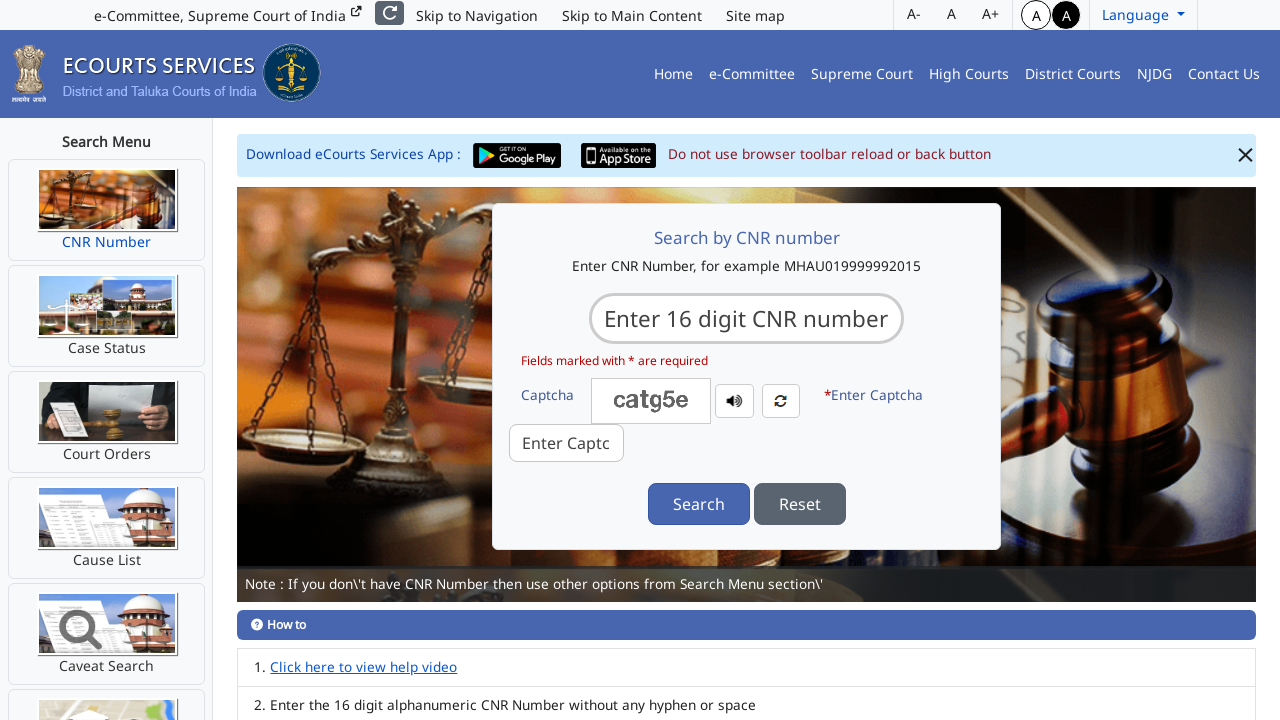

Filled CNR number field with case number 'MHAU030151912016' on input[id*='cino']
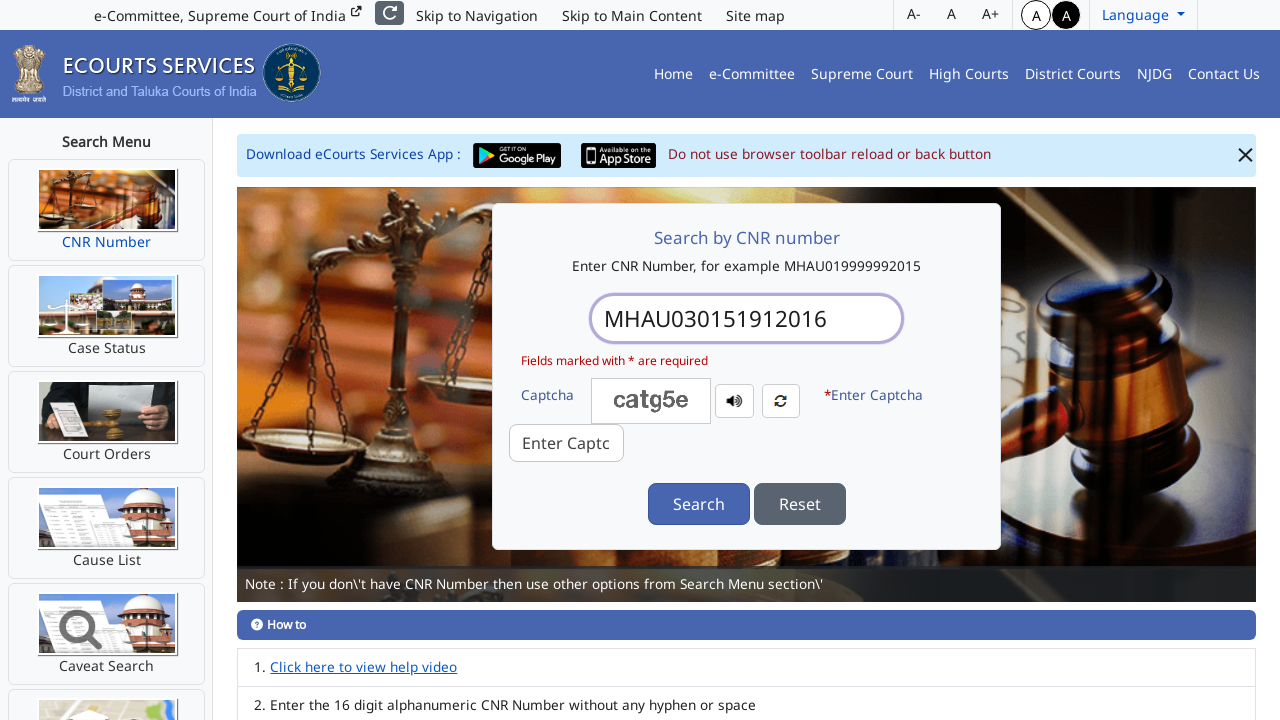

CAPTCHA image loaded and verified on eCourts case search form
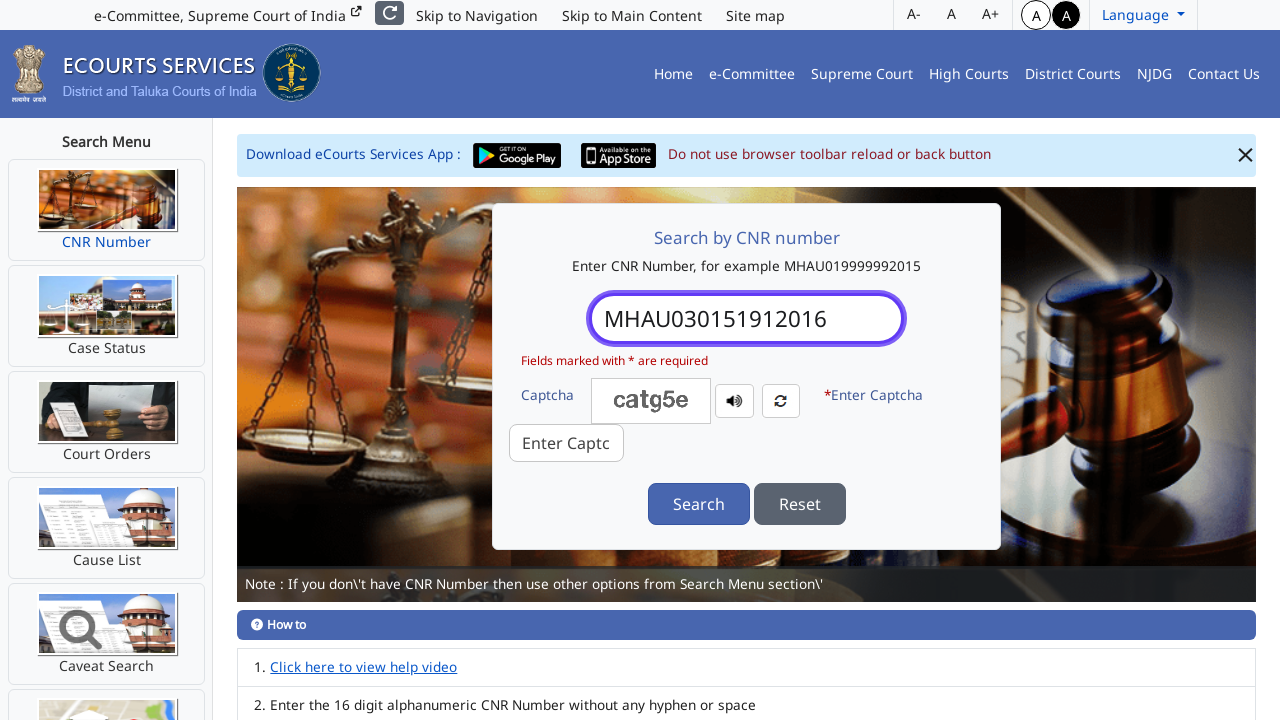

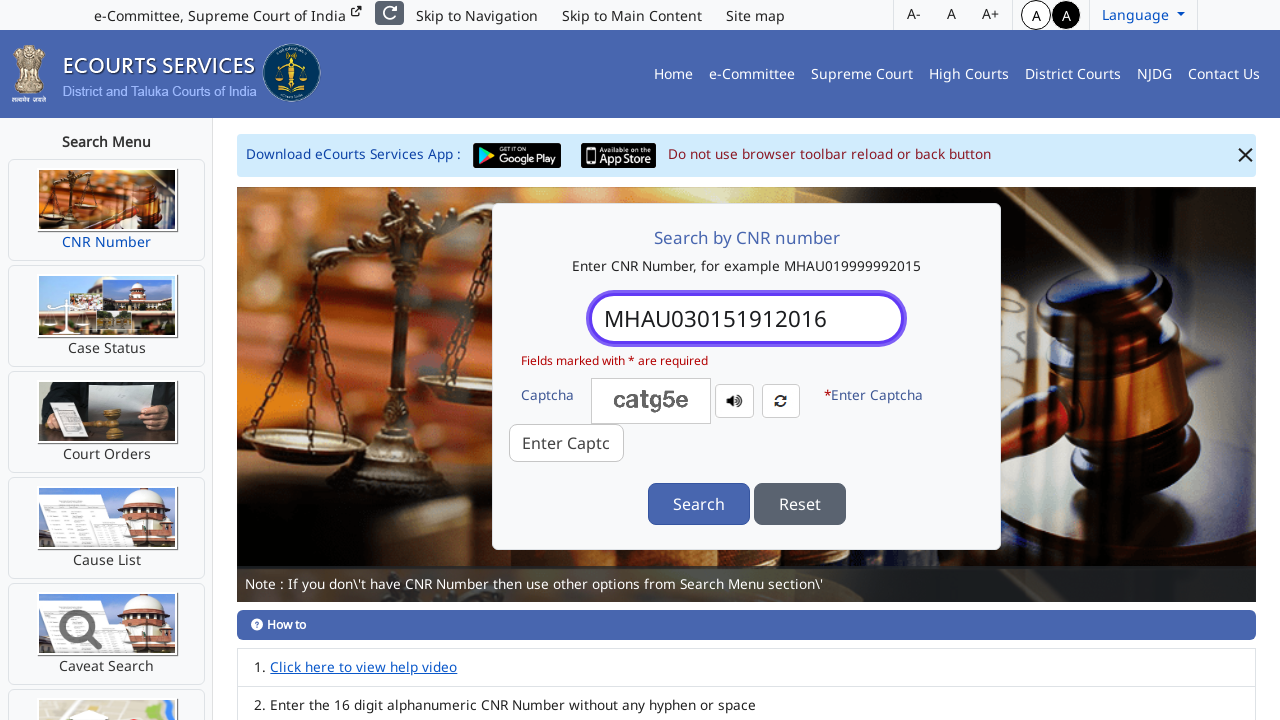